Tests page scrolling functionality by navigating to jqueryui.com and scrolling down 400 pixels vertically using JavaScript execution.

Starting URL: http://jqueryui.com

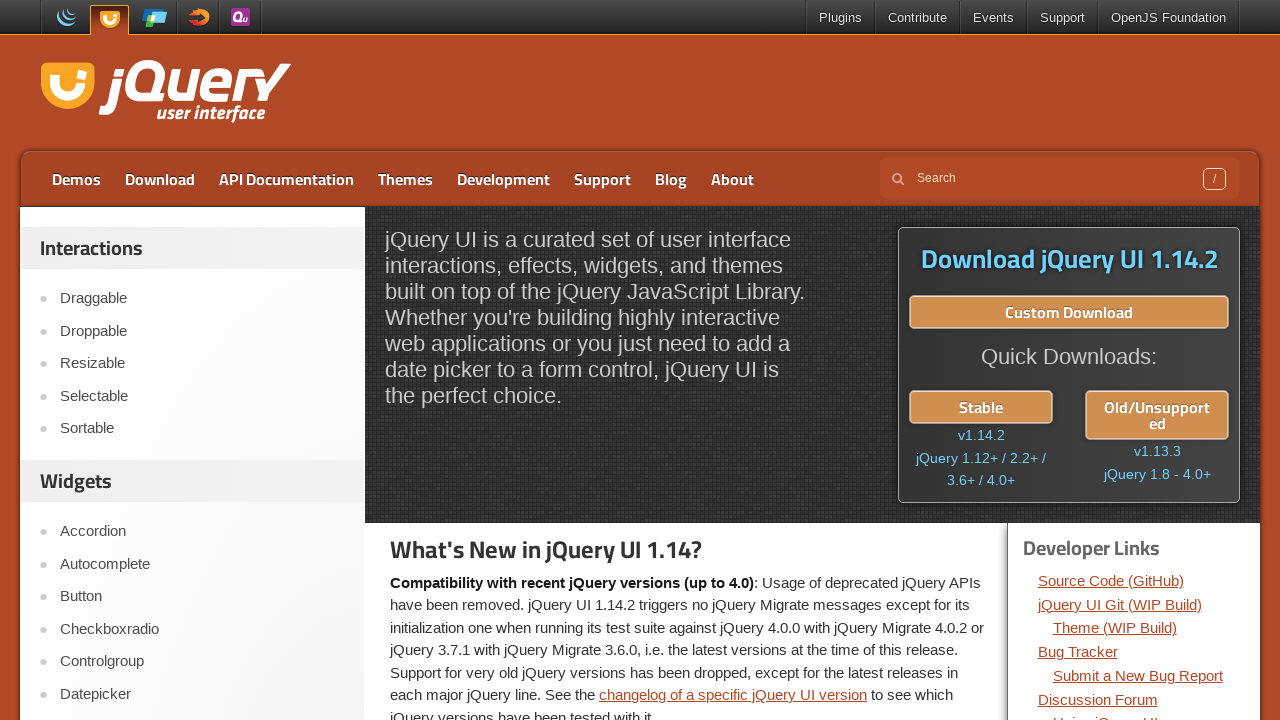

Waited for page to reach domcontentloaded state
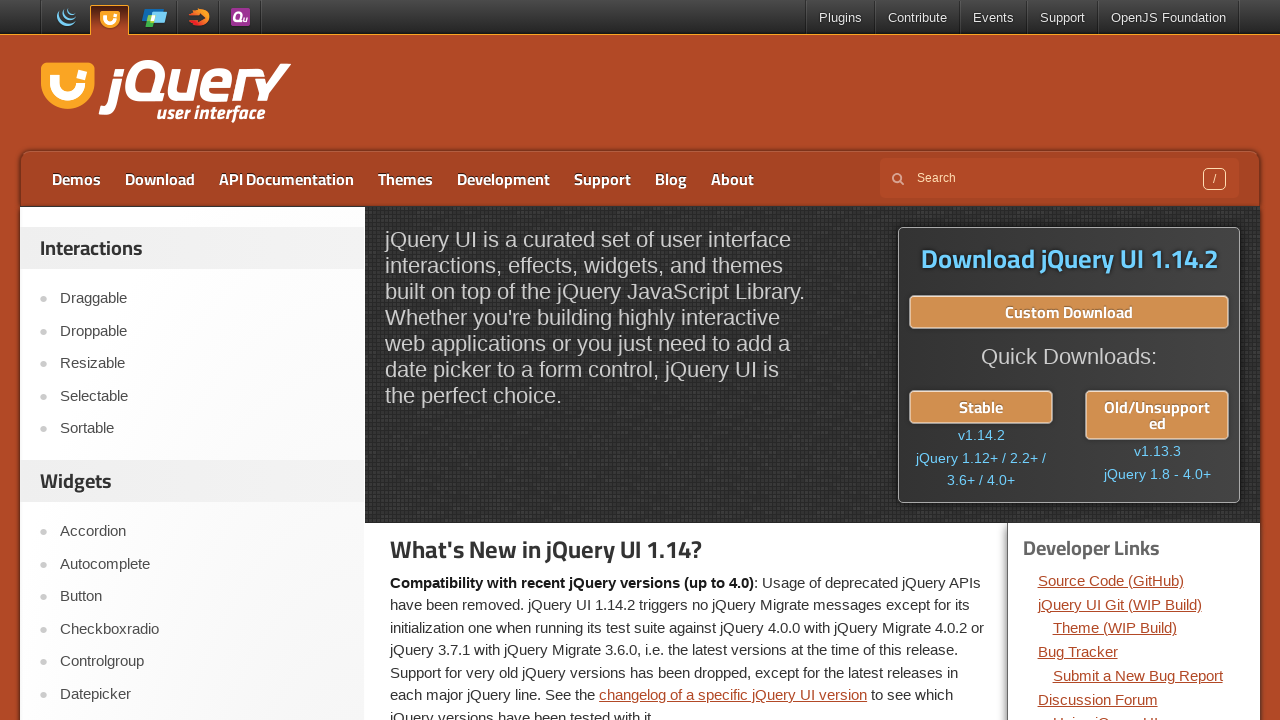

Scrolled page down 400 pixels vertically using JavaScript
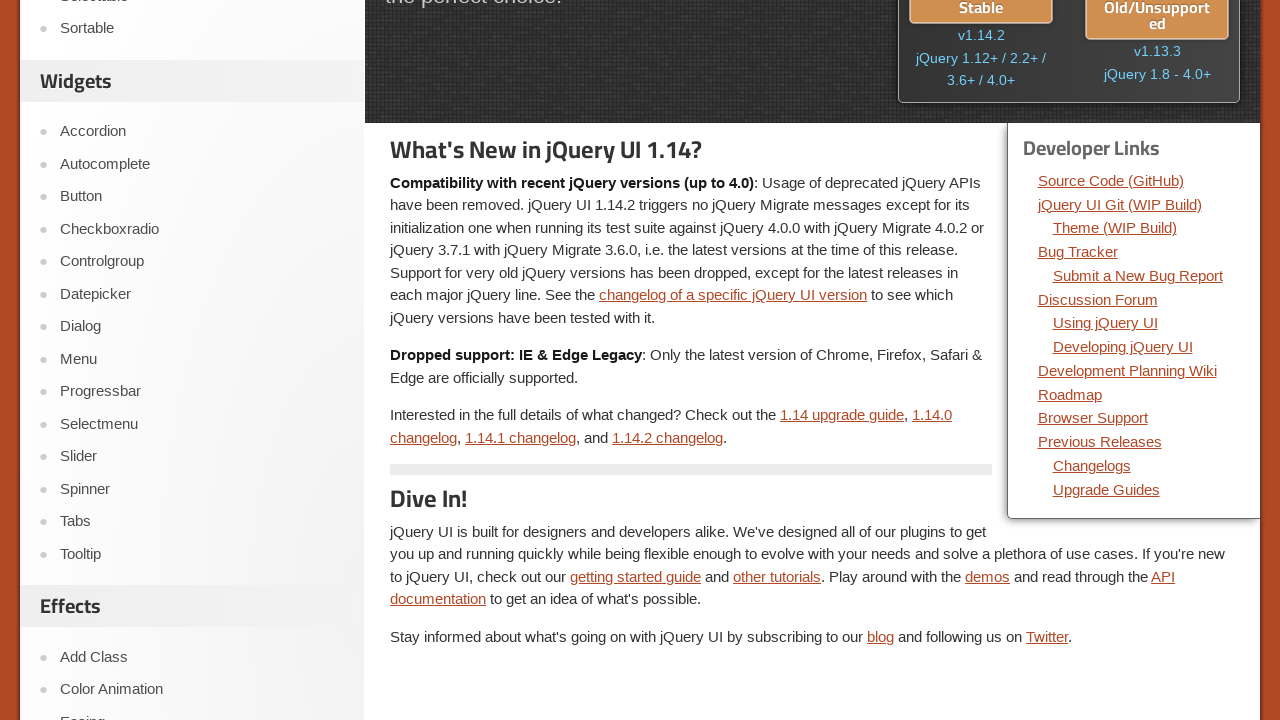

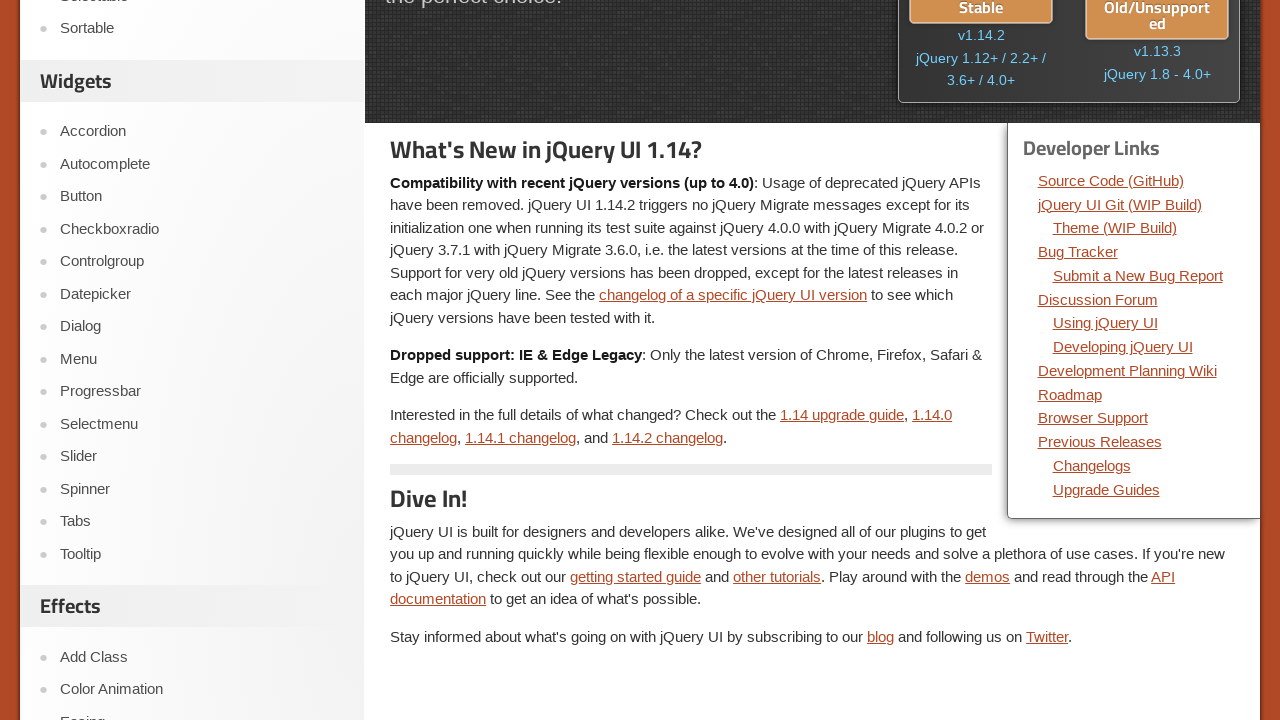